Tests search functionality on Songpa District Office notice board

Starting URL: https://www.songpa.go.kr/www/selectGosiList.do?key=2776&not_ancmt_se_code=

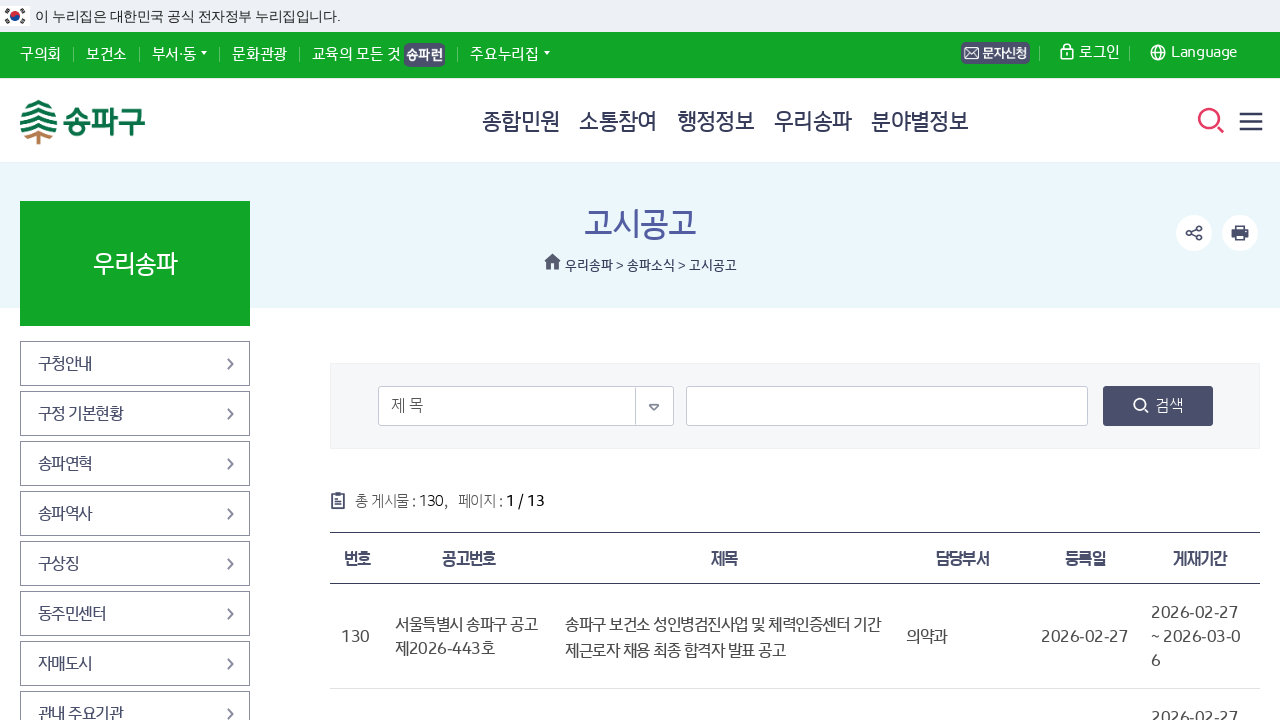

Filled search box with '도시' keyword on #ipt_lab
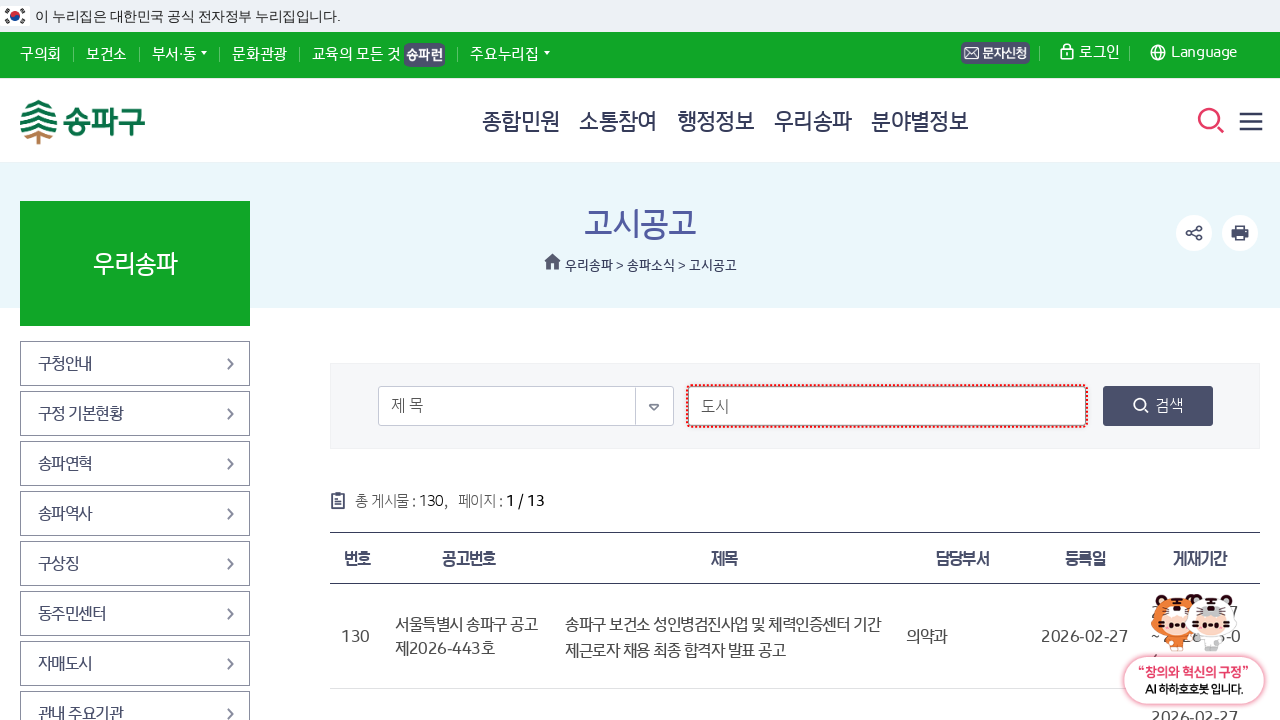

Clicked search button to search notice board at (1158, 406) on .p-button
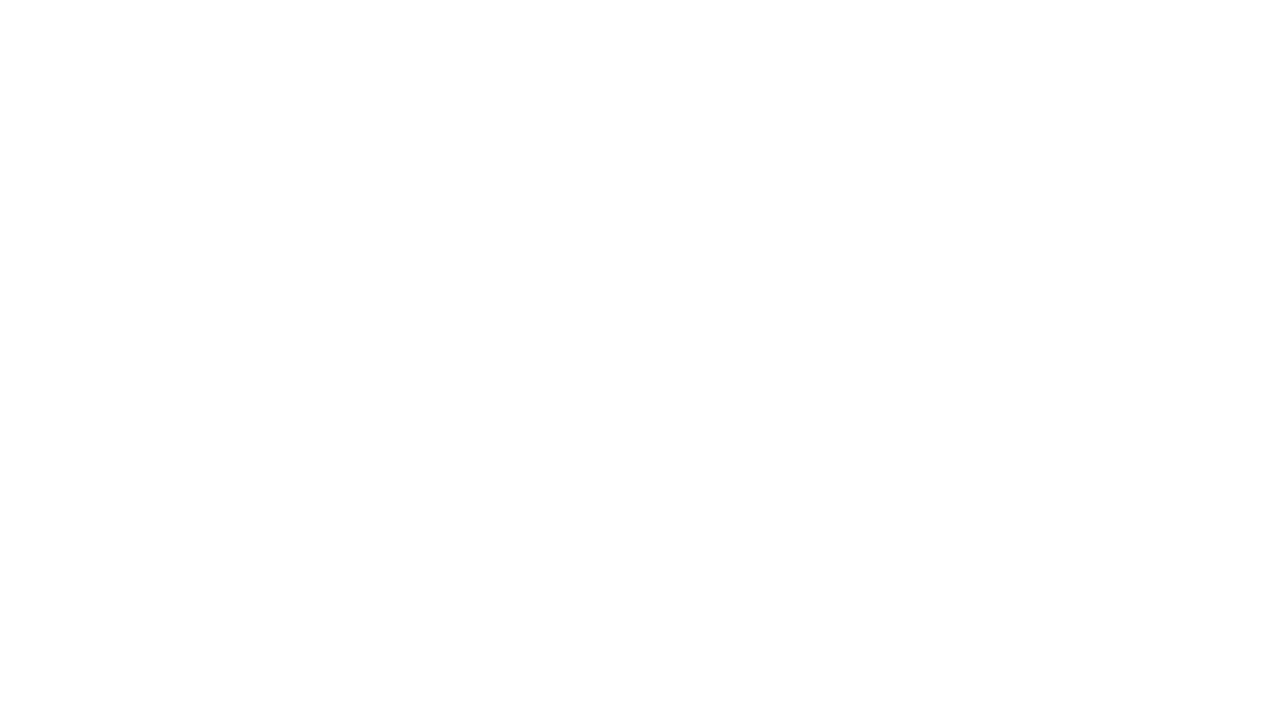

Search results loaded successfully
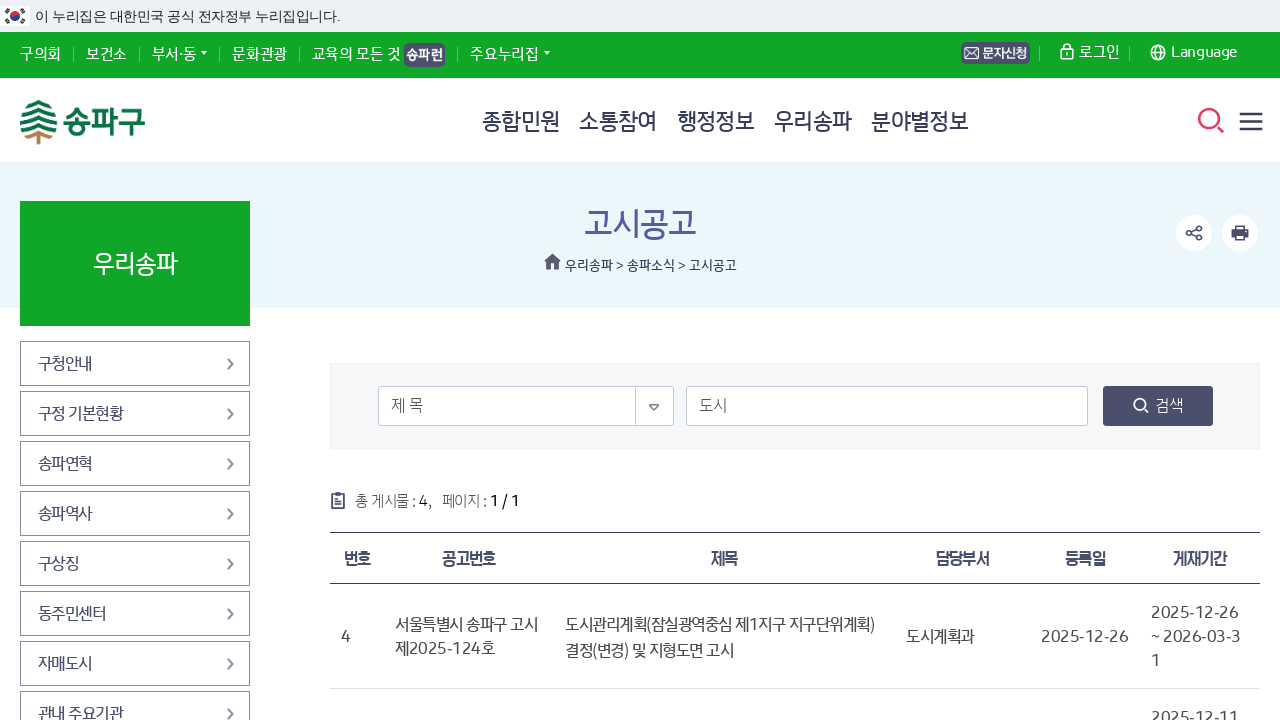

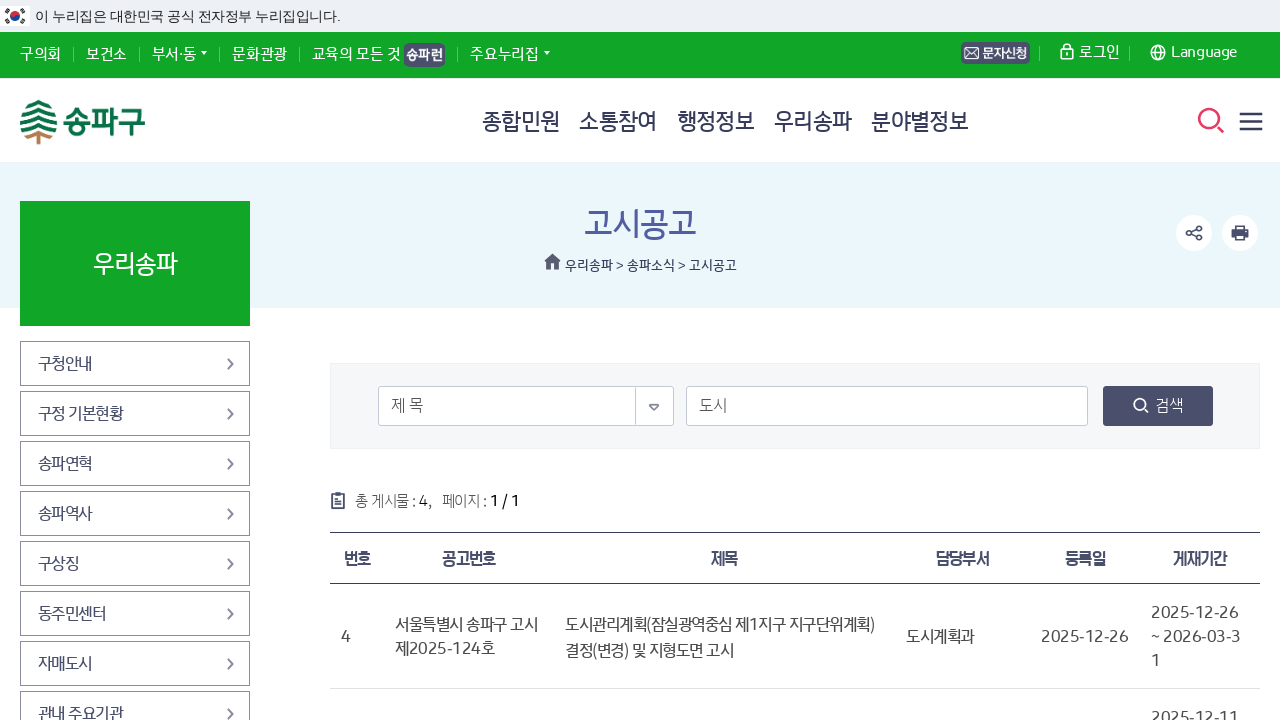